Tests the login form's error handling by submitting invalid credentials and verifying that the appropriate error message is displayed when username and password don't match any user.

Starting URL: https://www.saucedemo.com/v1/index.html

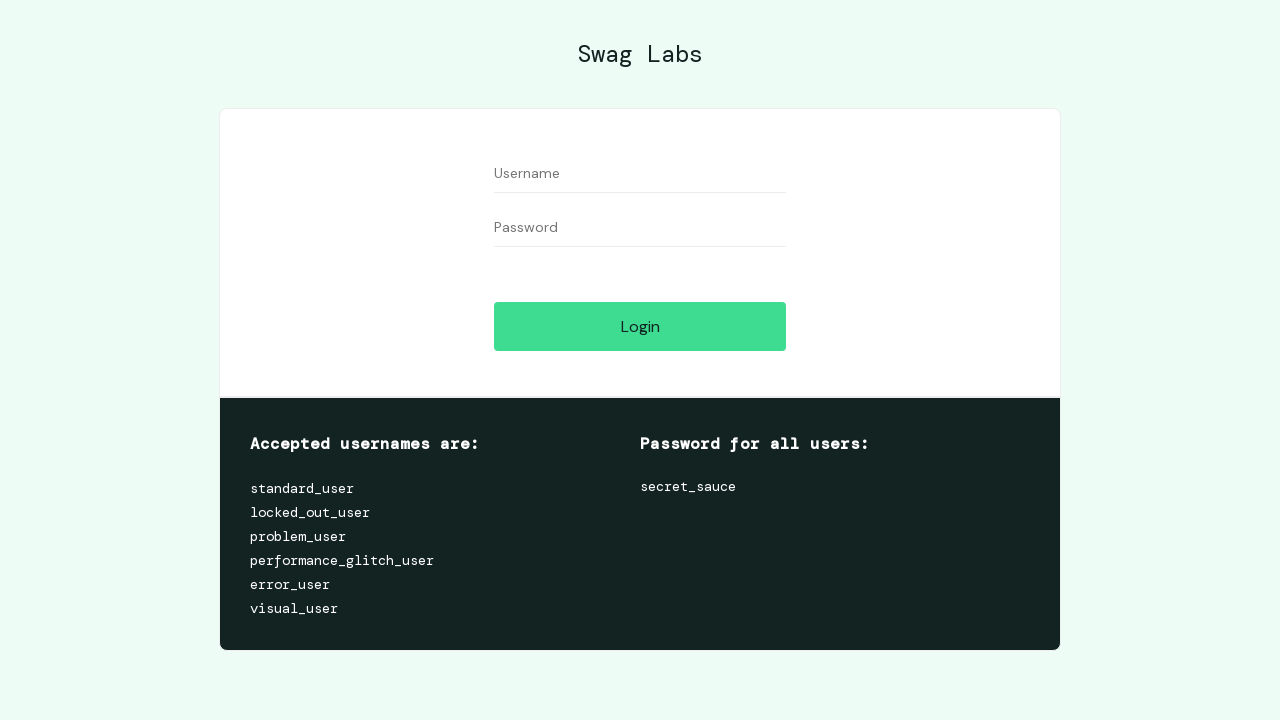

Entered invalid username 'sona' in the username field on #user-name
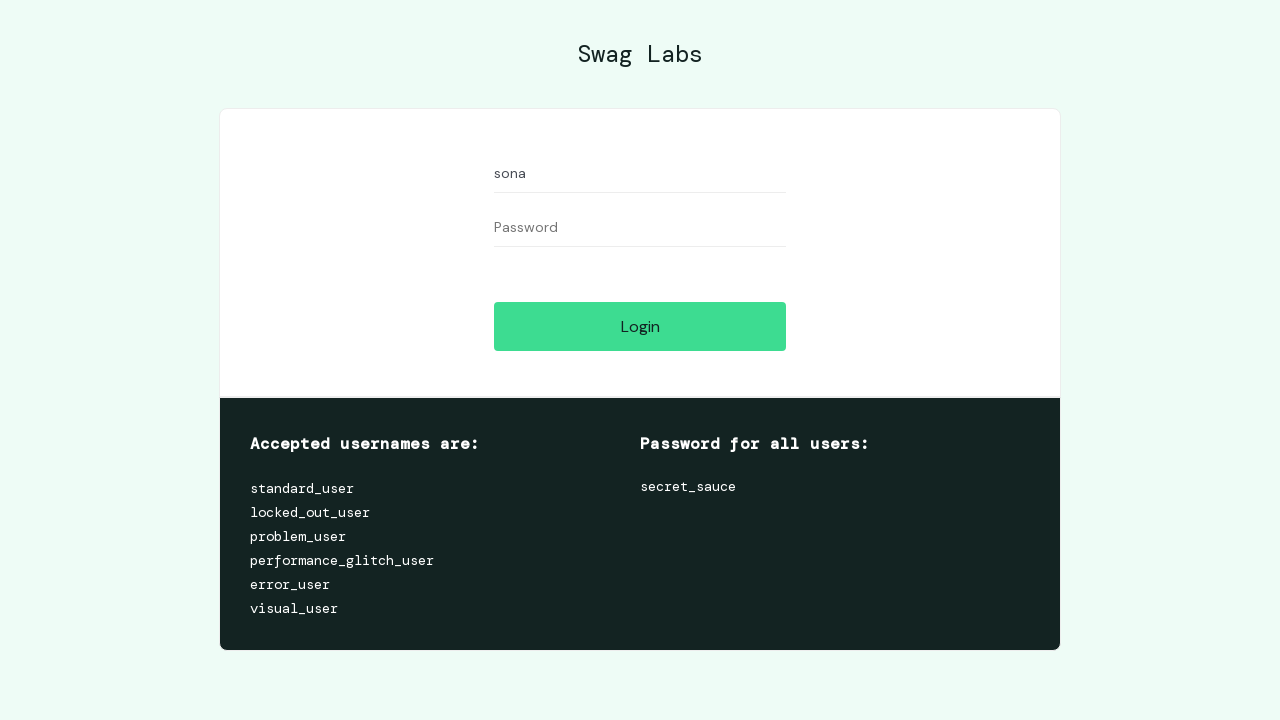

Entered invalid password '125' in the password field on #password
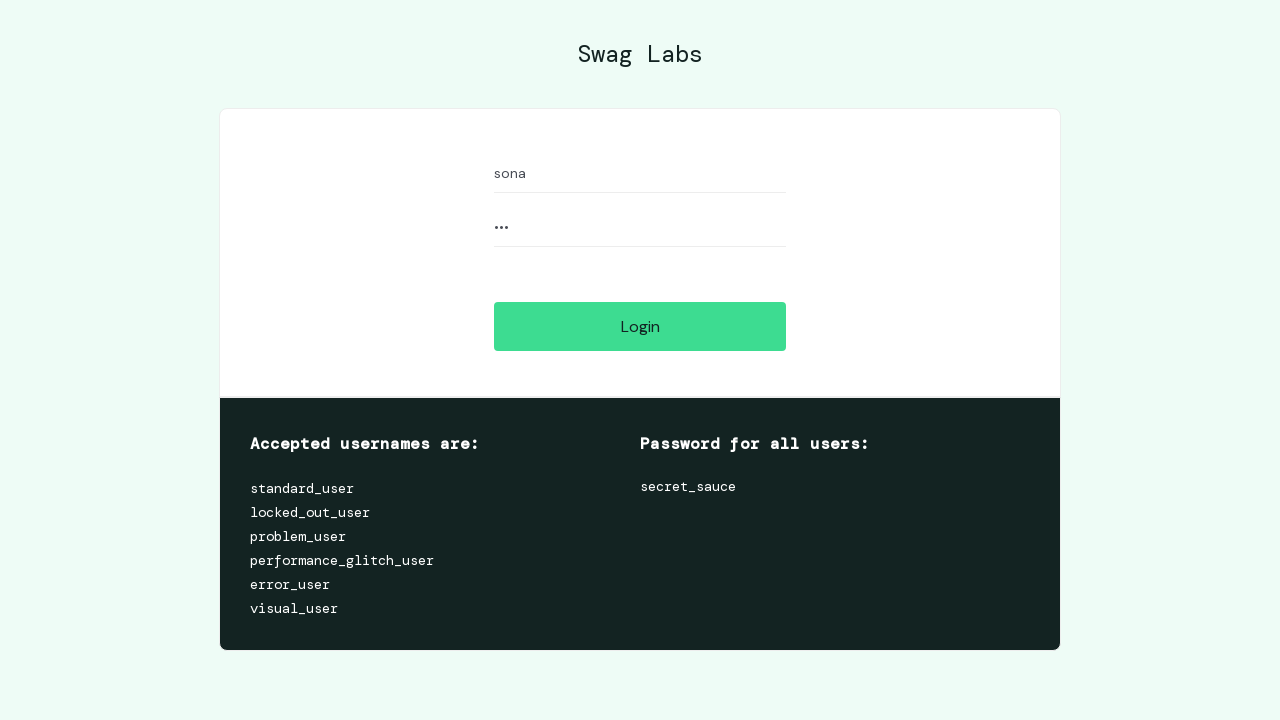

Clicked the login button at (640, 326) on #login-button
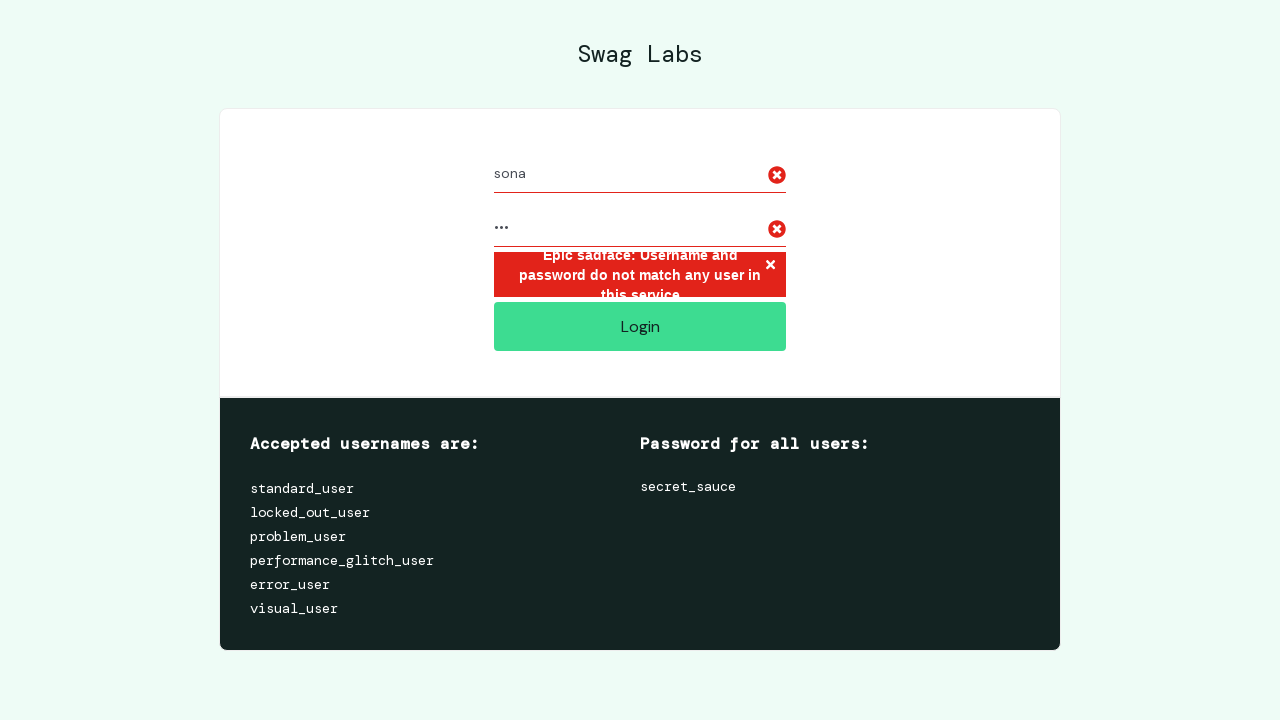

Error message element appeared on the page
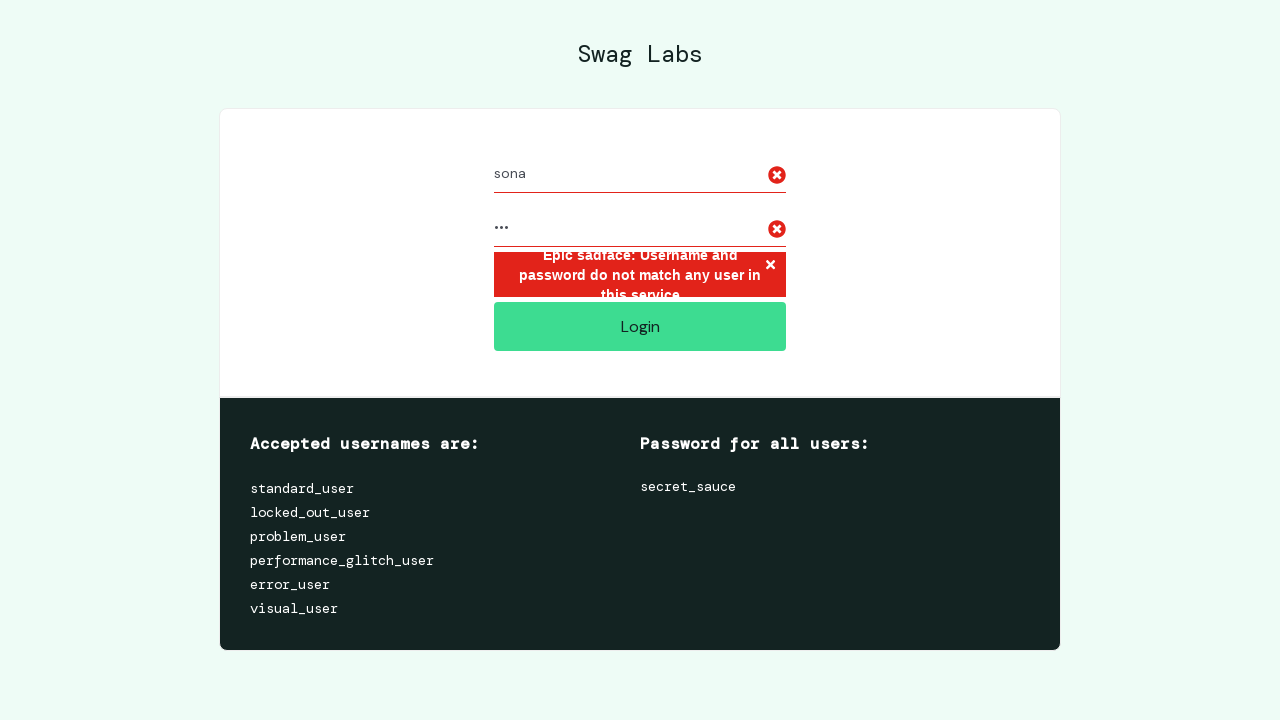

Verified error message contains expected text about username and password mismatch
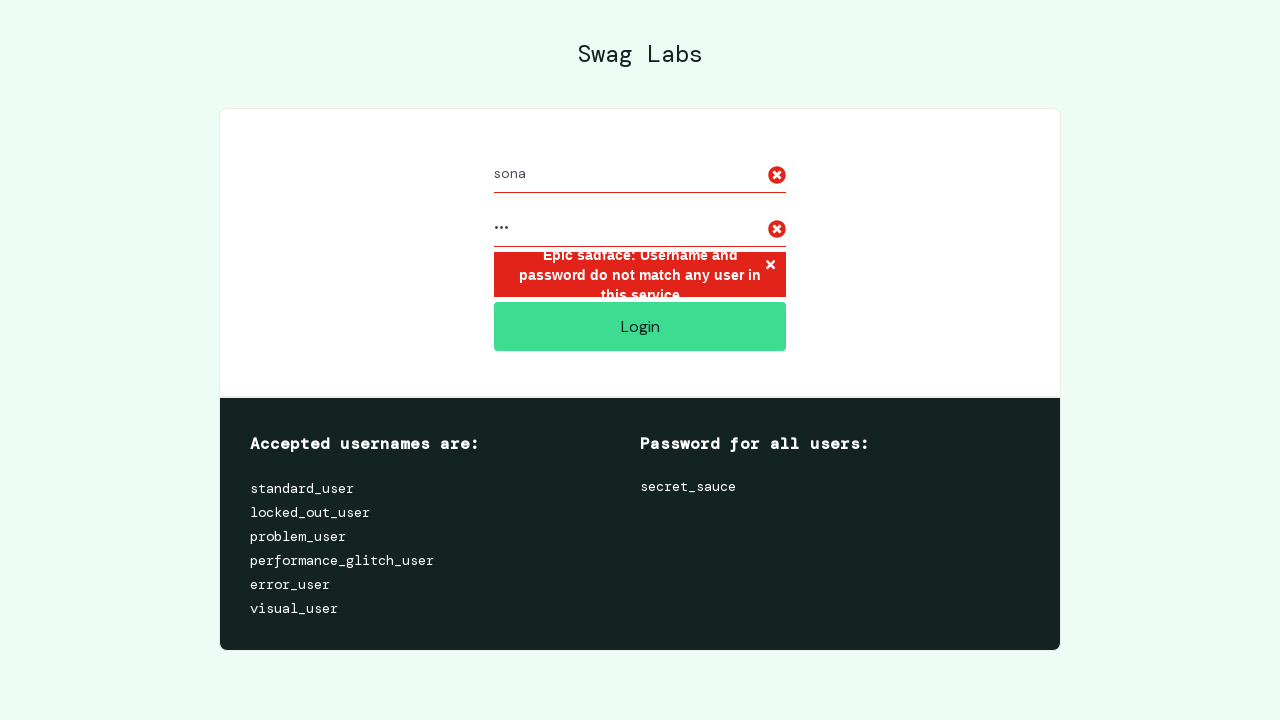

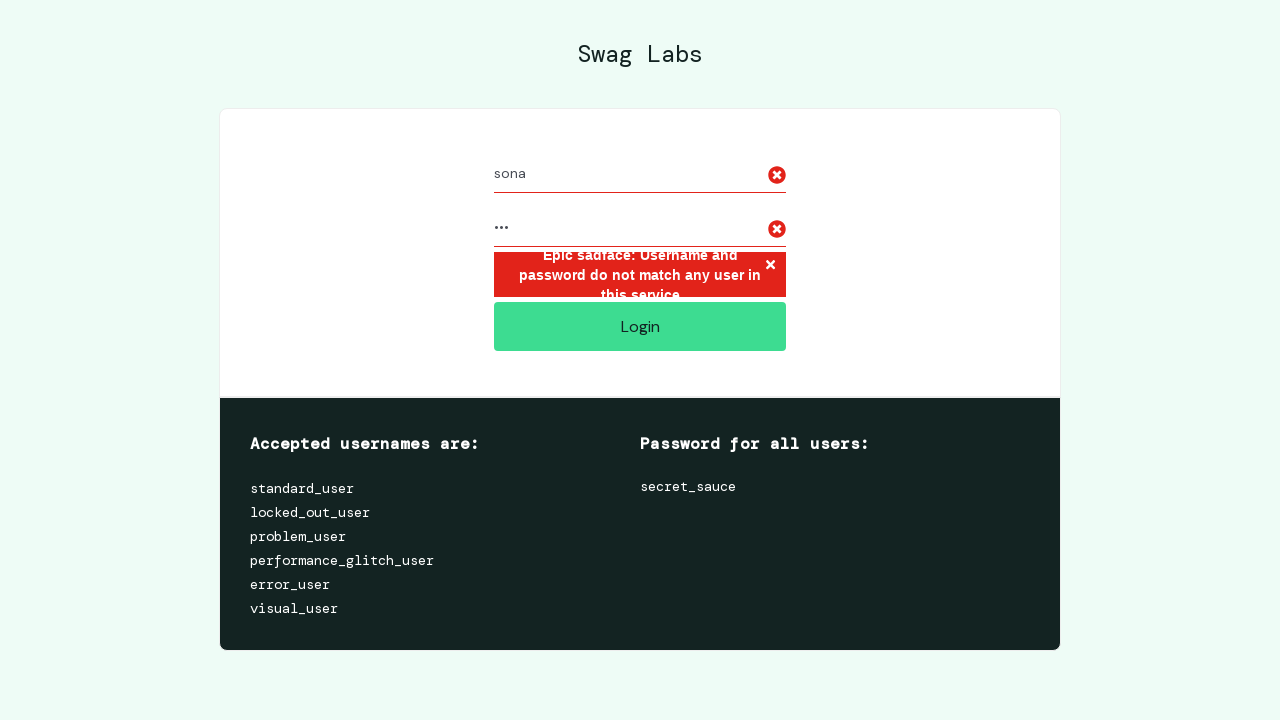